Navigates through product categories by clicking on Women's dress category and Men's t-shirts

Starting URL: https://automationexercise.com

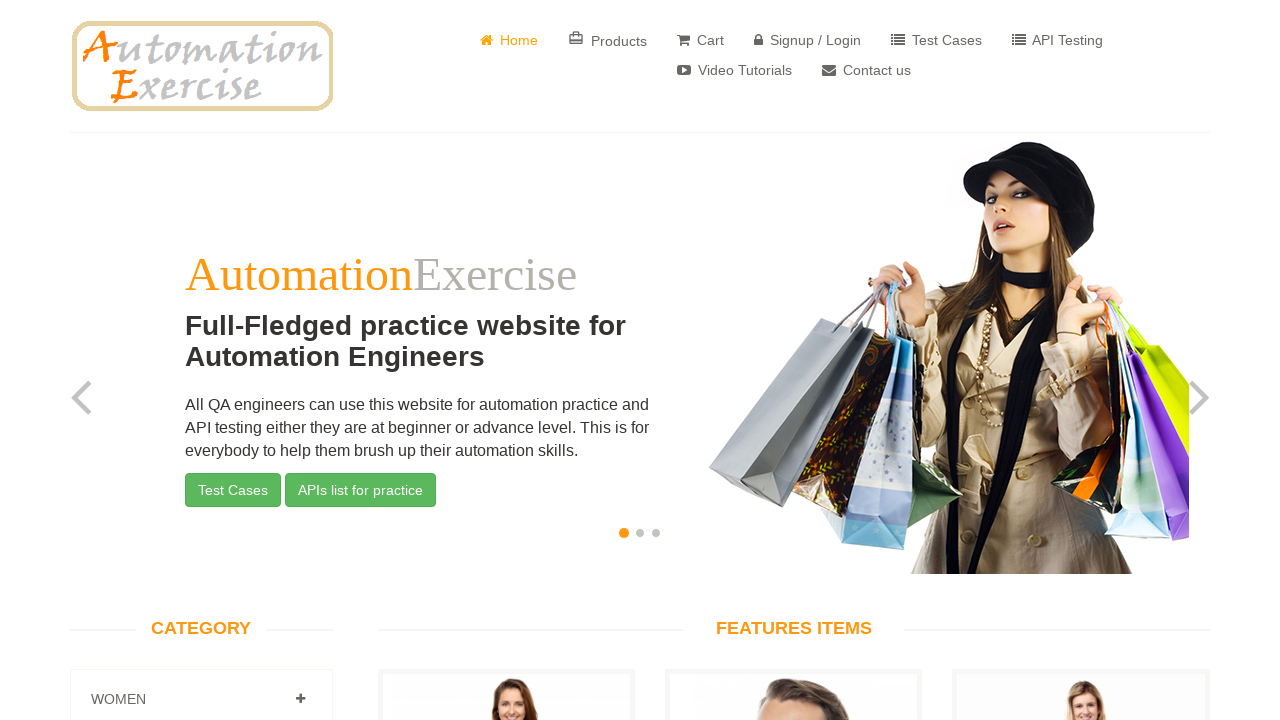

Clicked on Products button to navigate to products page at (608, 40) on a[href='/products']
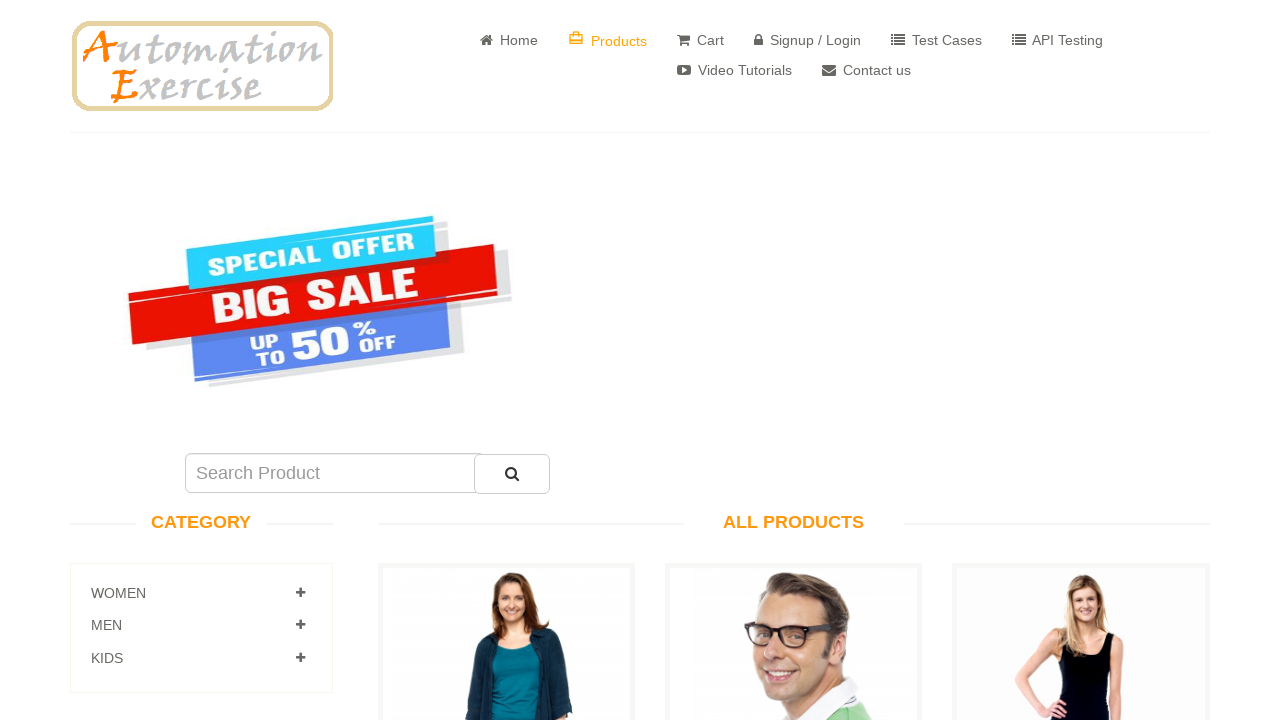

Clicked on Women category to expand at (300, 593) on a[href='#Women']
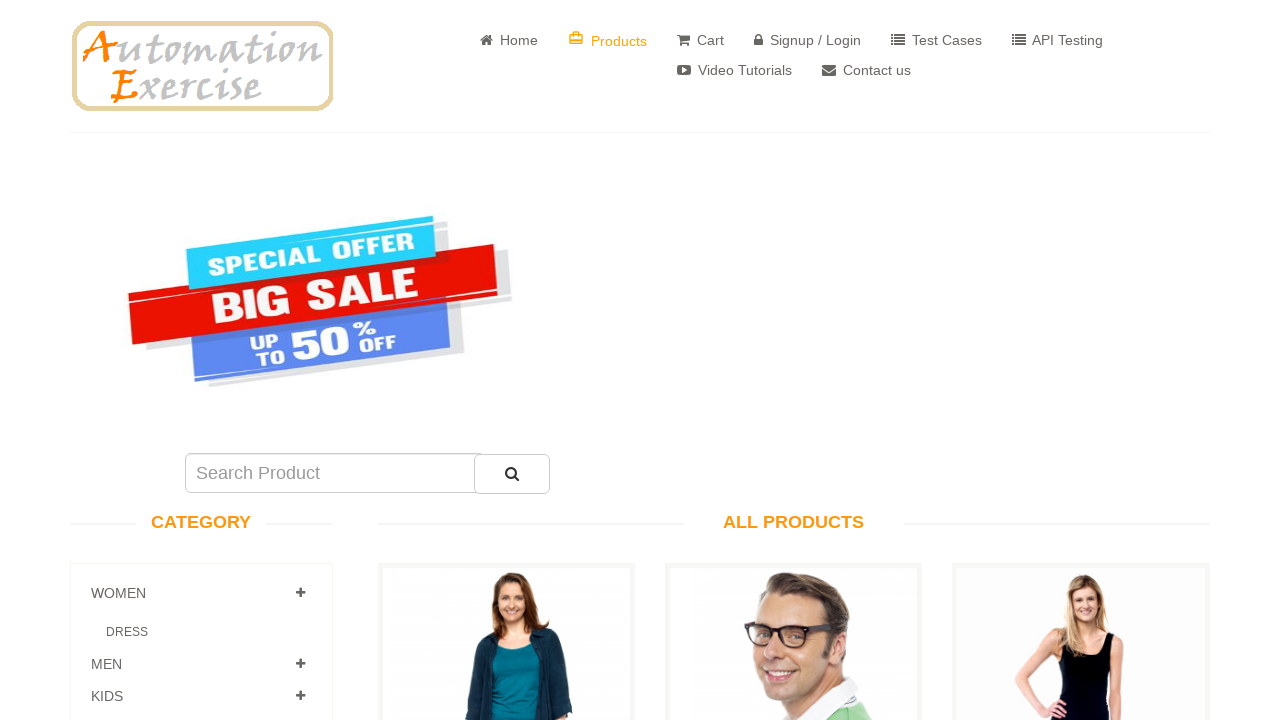

Clicked on Women's Dress subcategory at (127, 632) on a[href='/category_products/1']
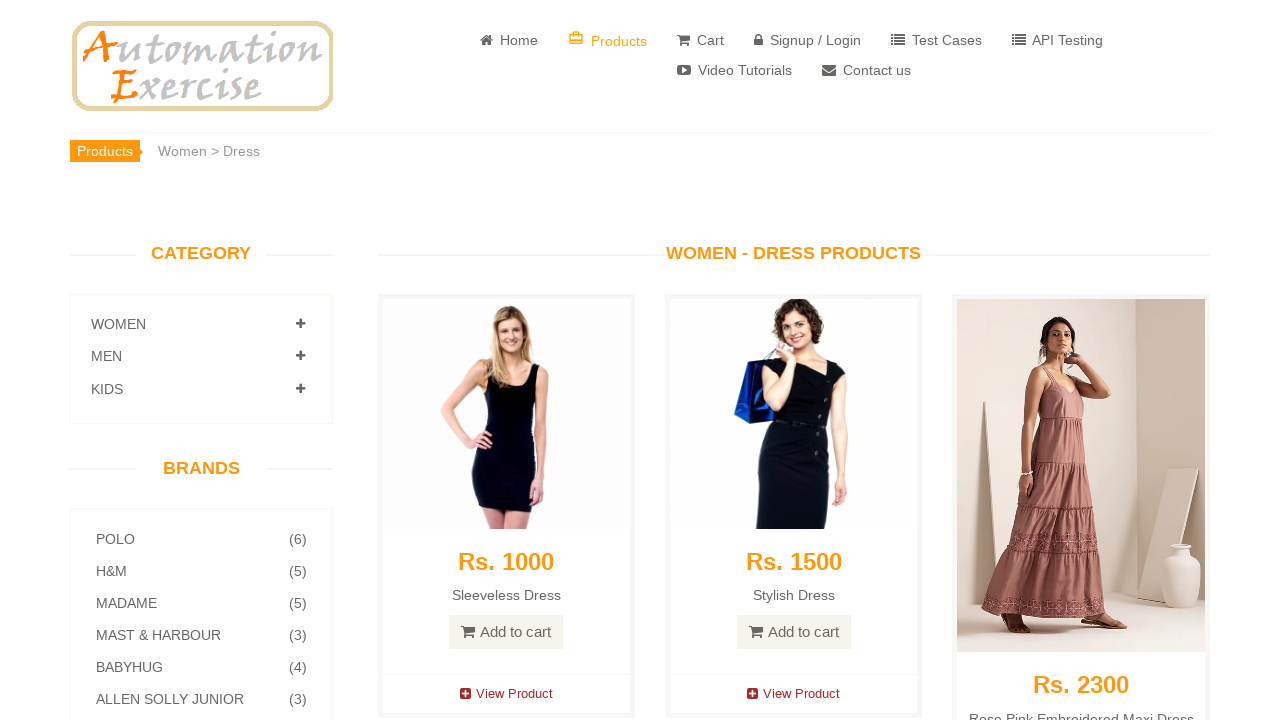

Clicked on Men category to expand at (300, 356) on a[href='#Men']
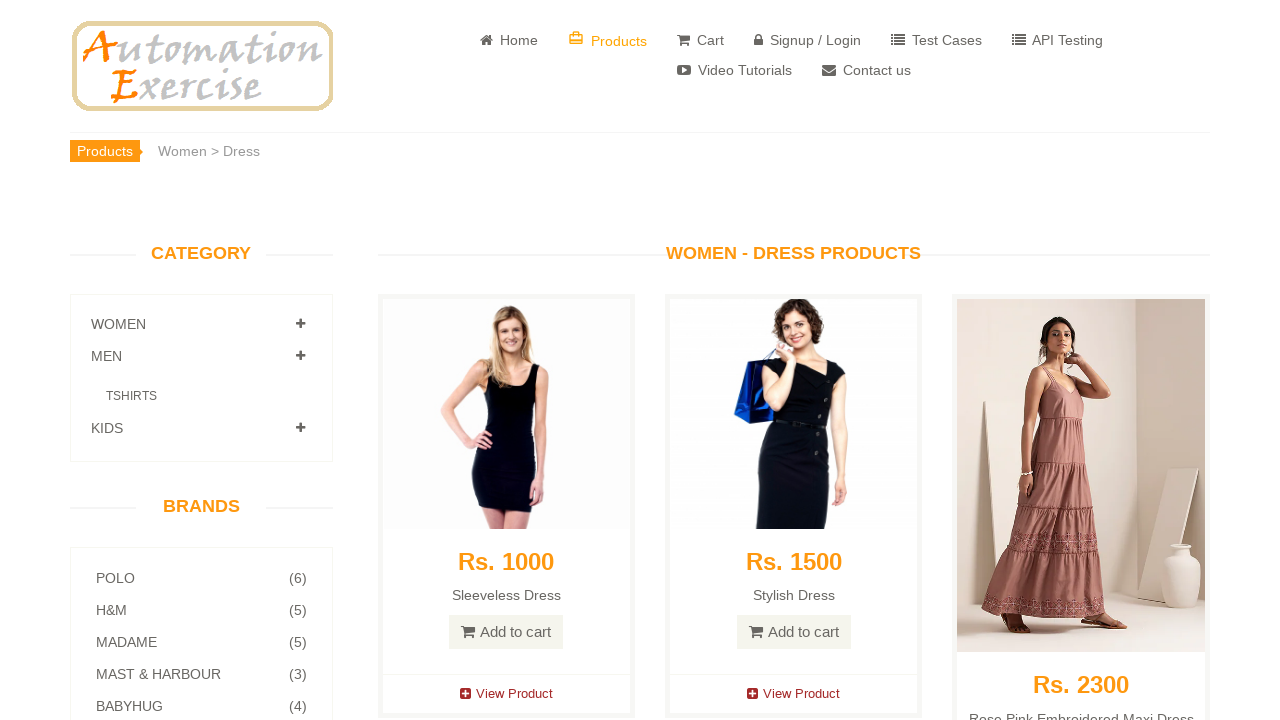

Clicked on Men's T-shirts subcategory at (132, 396) on a[href='/category_products/3']
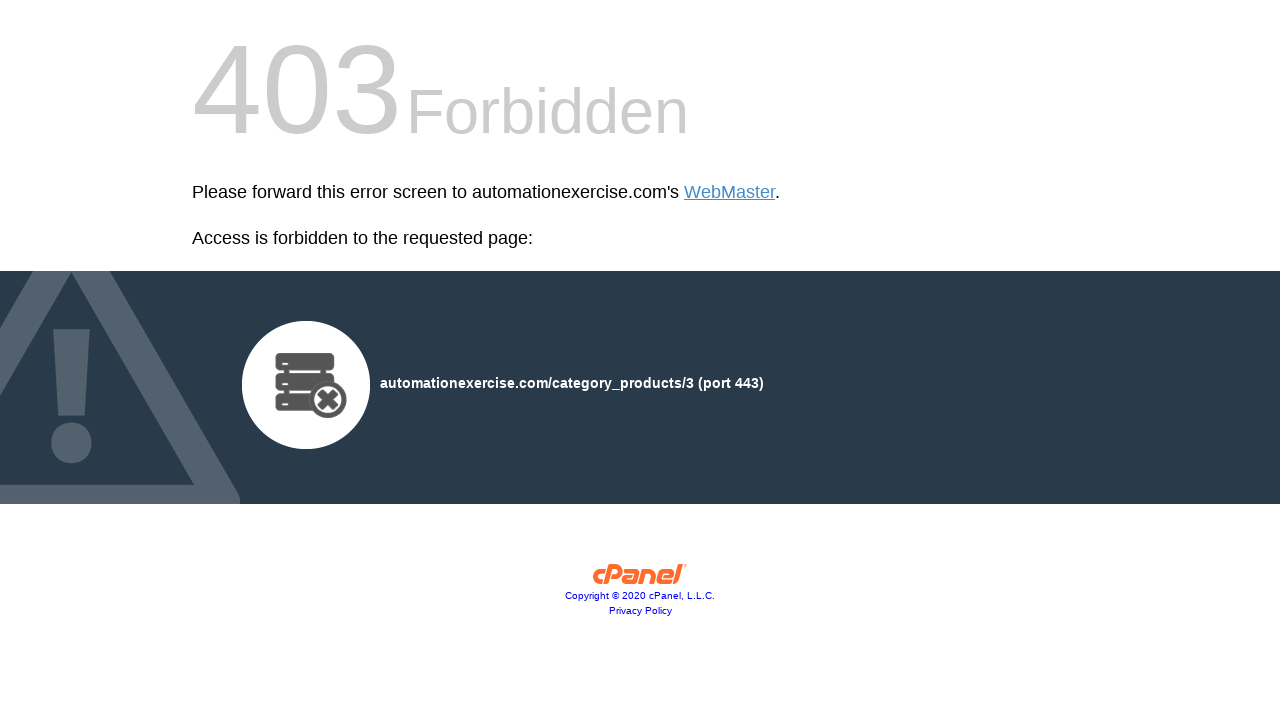

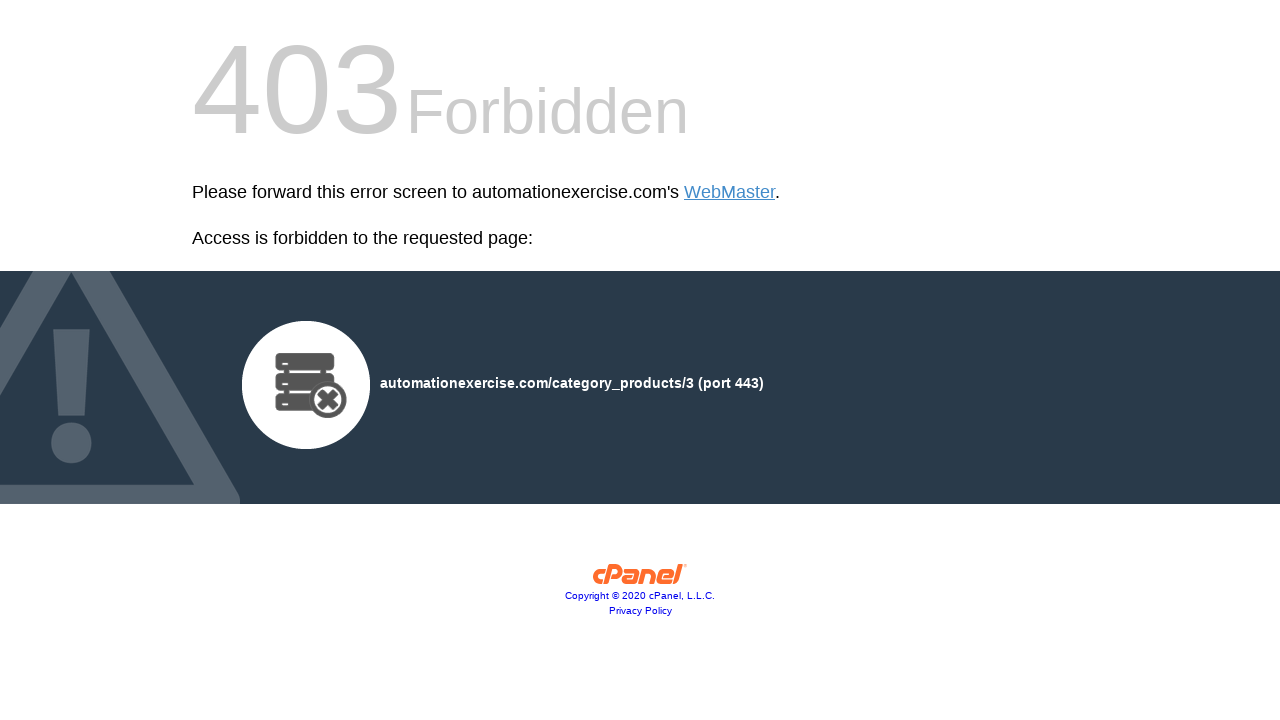